Tests FAQ accordion by clicking the sixth FAQ item and verifying the answer text about scooter battery charge is displayed correctly.

Starting URL: https://qa-scooter.praktikum-services.ru

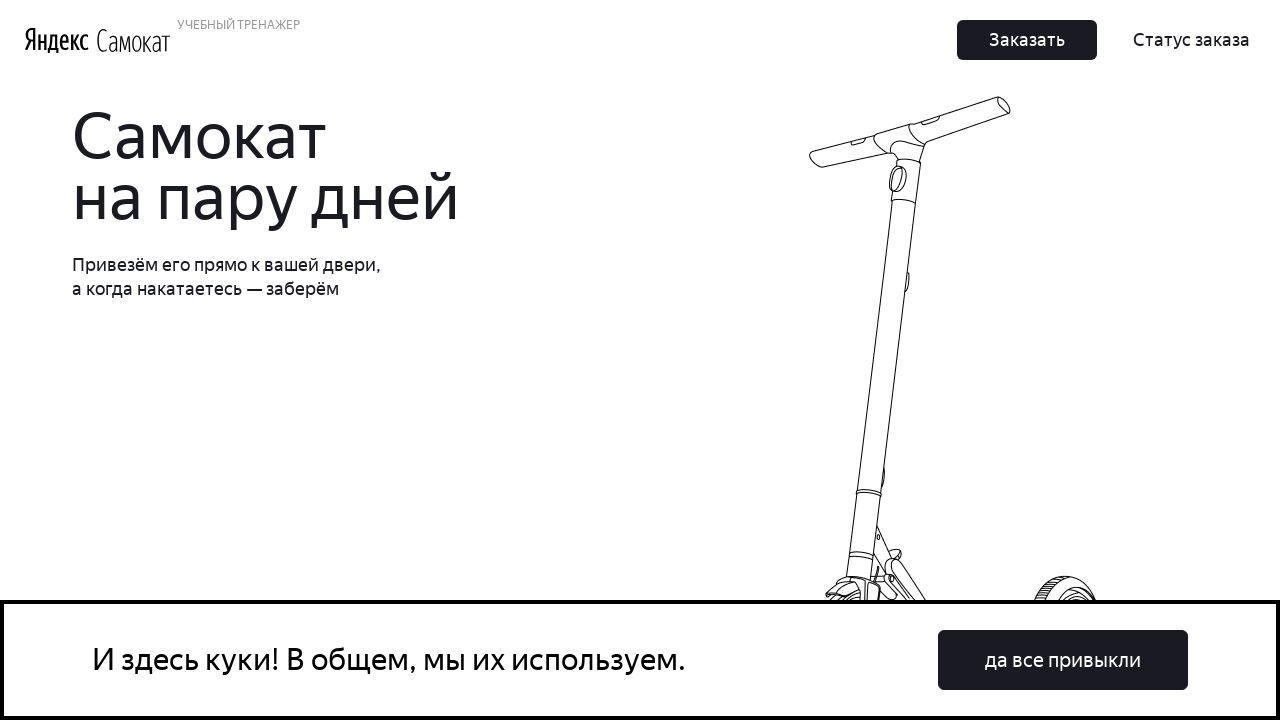

Scrolled sixth FAQ item into view
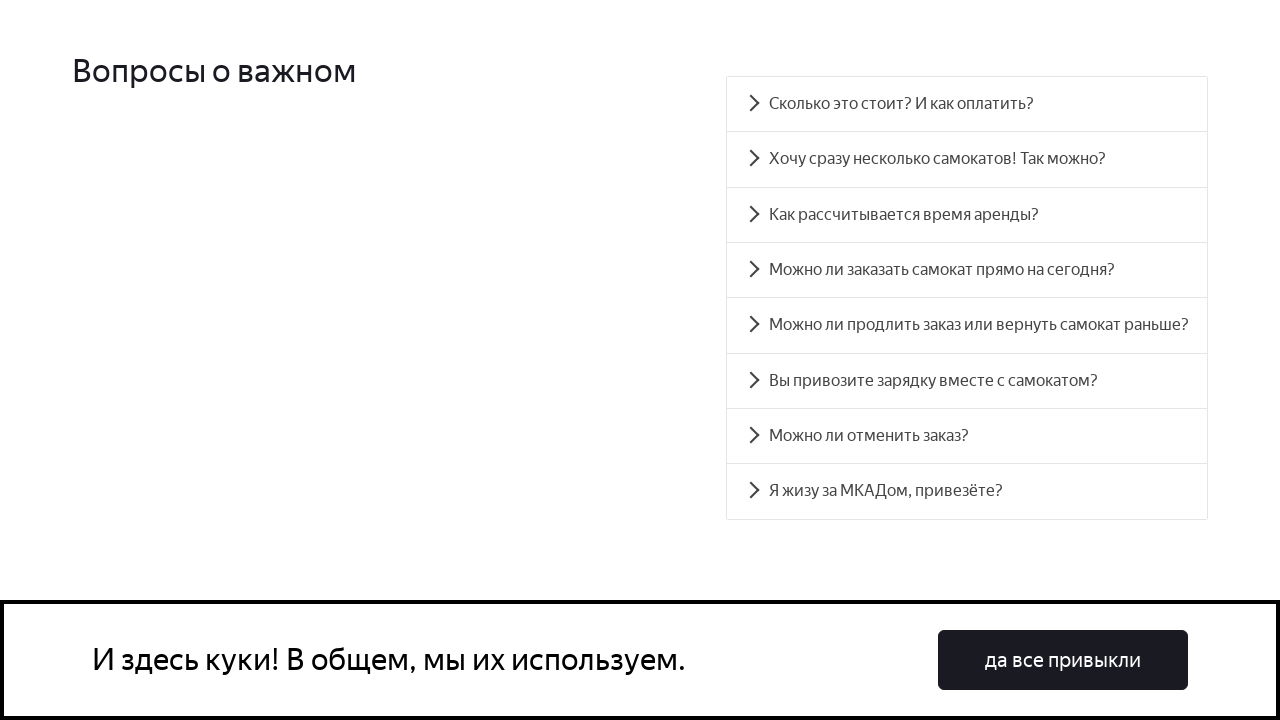

Clicked the sixth FAQ accordion item at (967, 380) on div.accordion__item >> nth=5
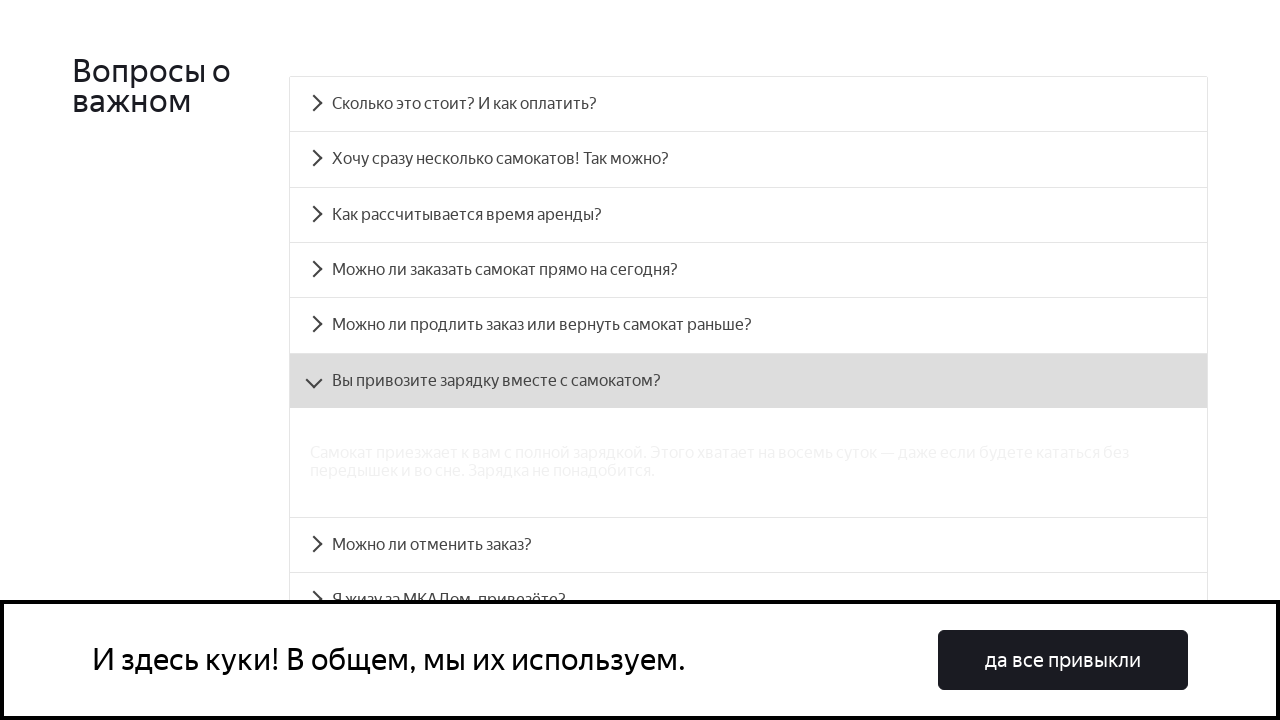

FAQ panel became visible after clicking
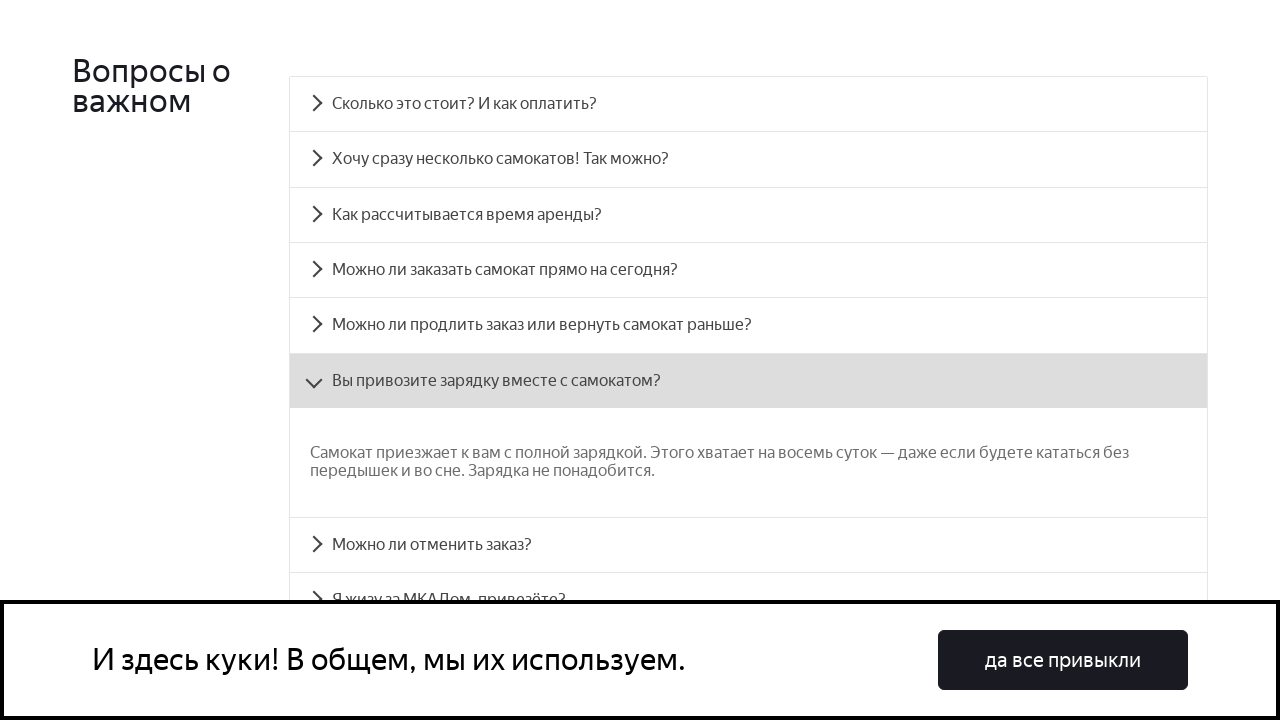

Verified scooter battery charge text is displayed correctly
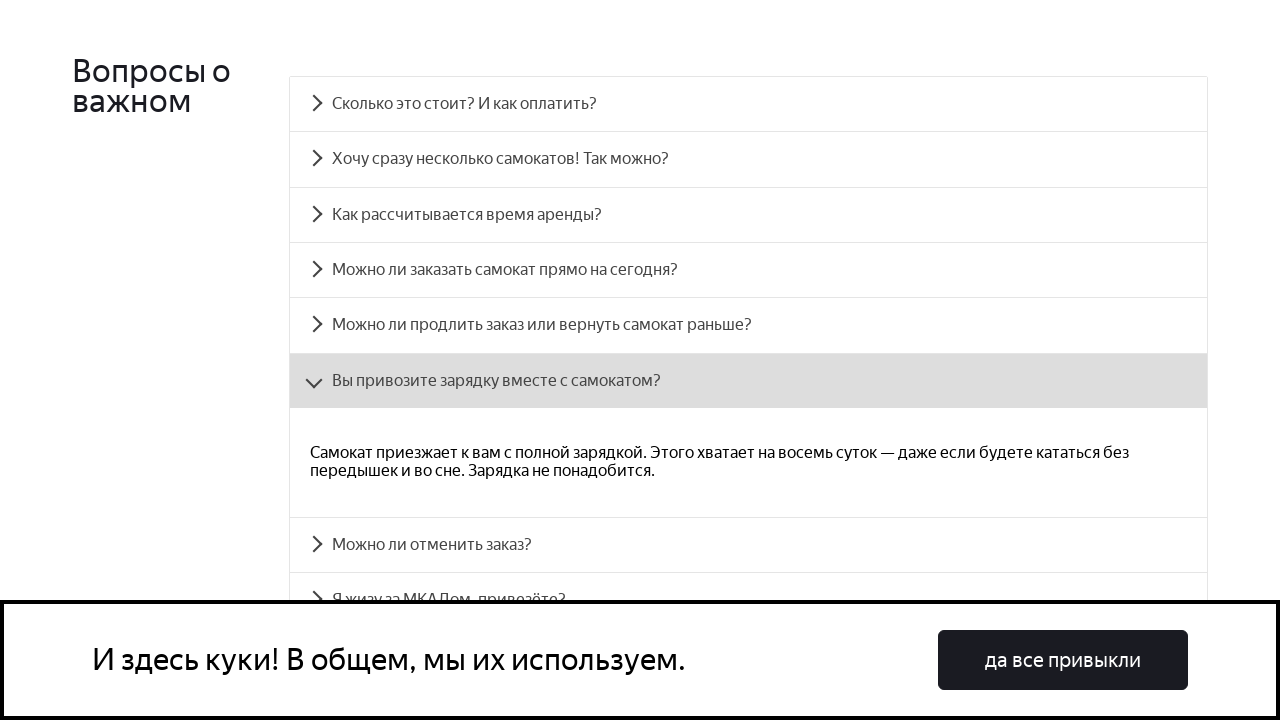

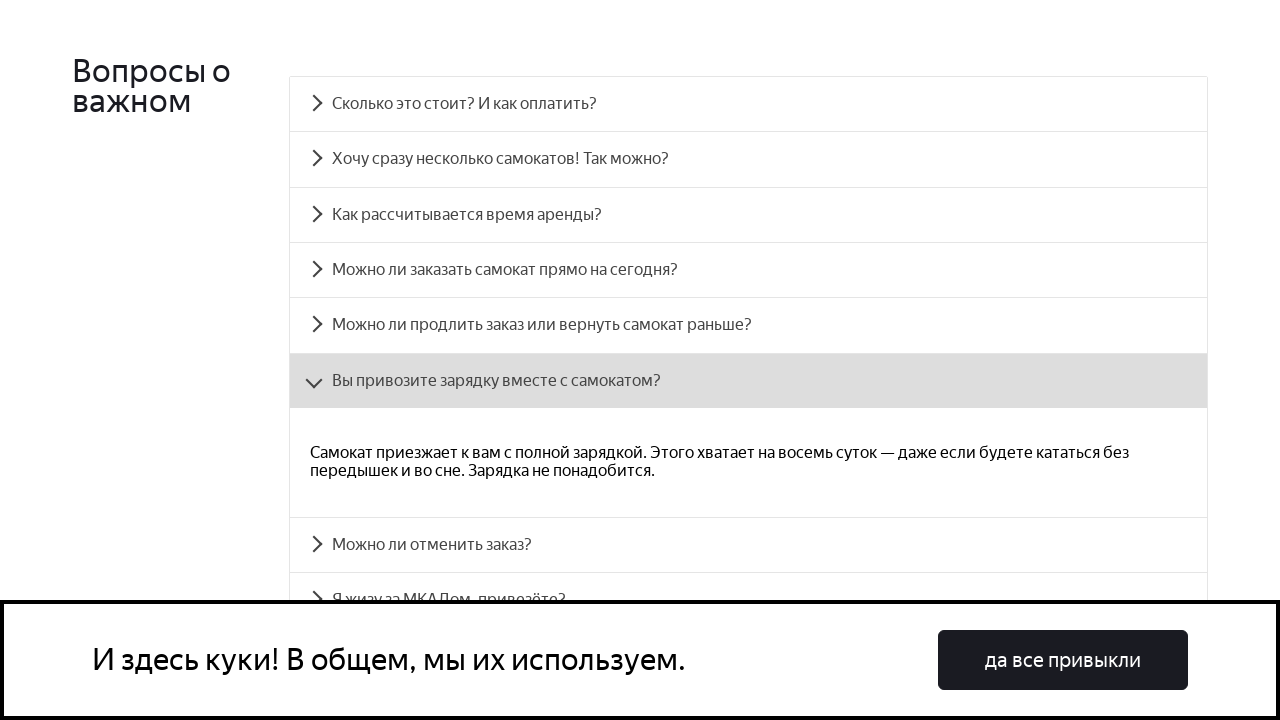